Tests alert handling functionality by triggering alerts and confirmations, accepting and dismissing them

Starting URL: https://rahulshettyacademy.com/AutomationPractice/

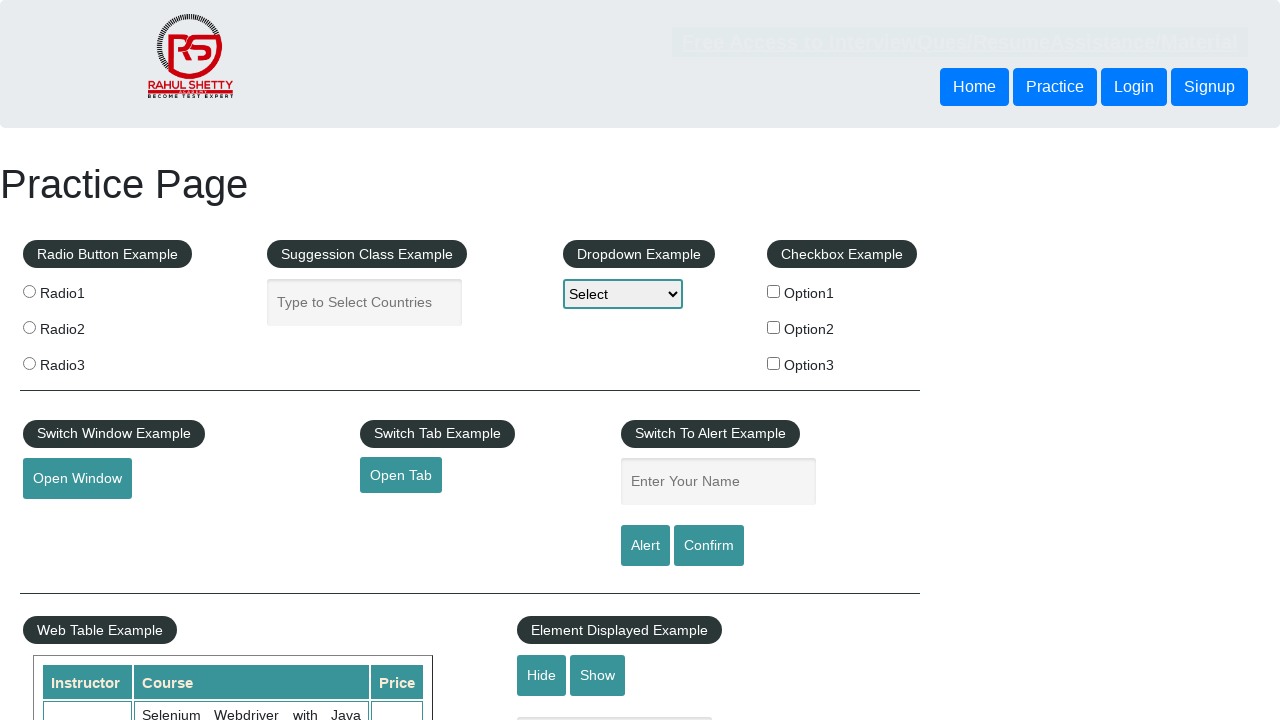

Filled name field with 'Morquecho' on #name
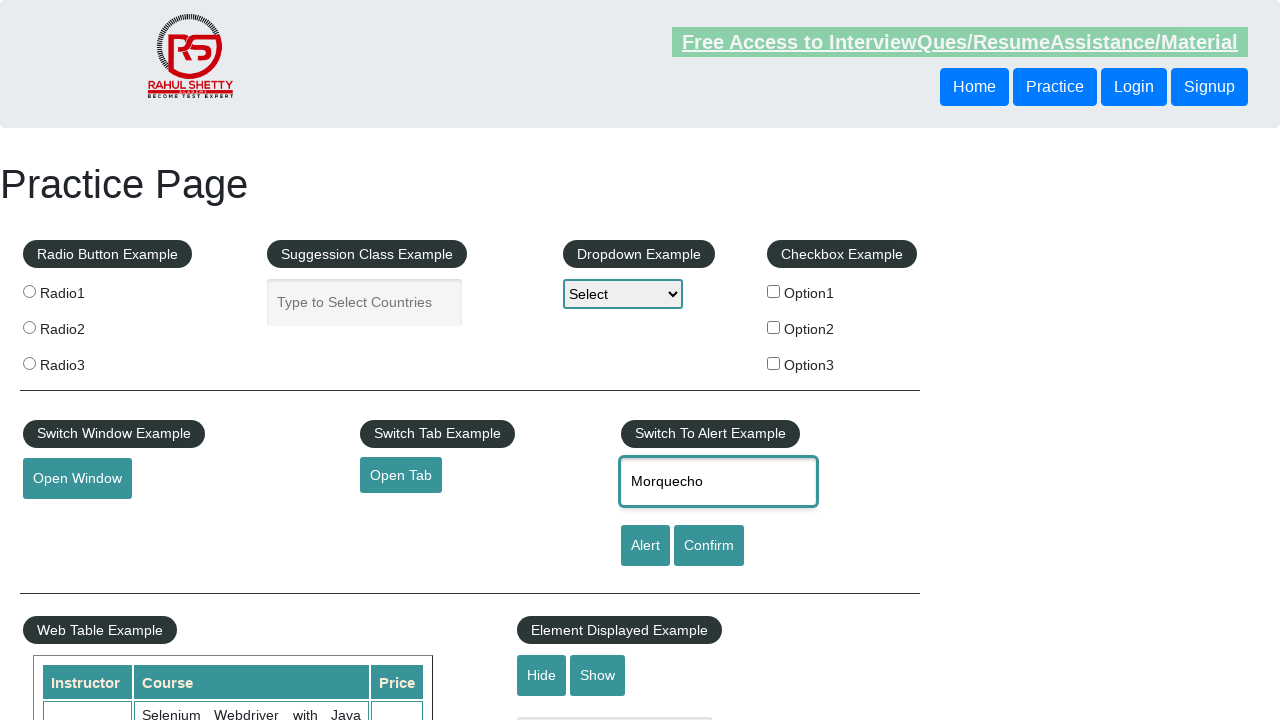

Set up dialog handler to accept alerts
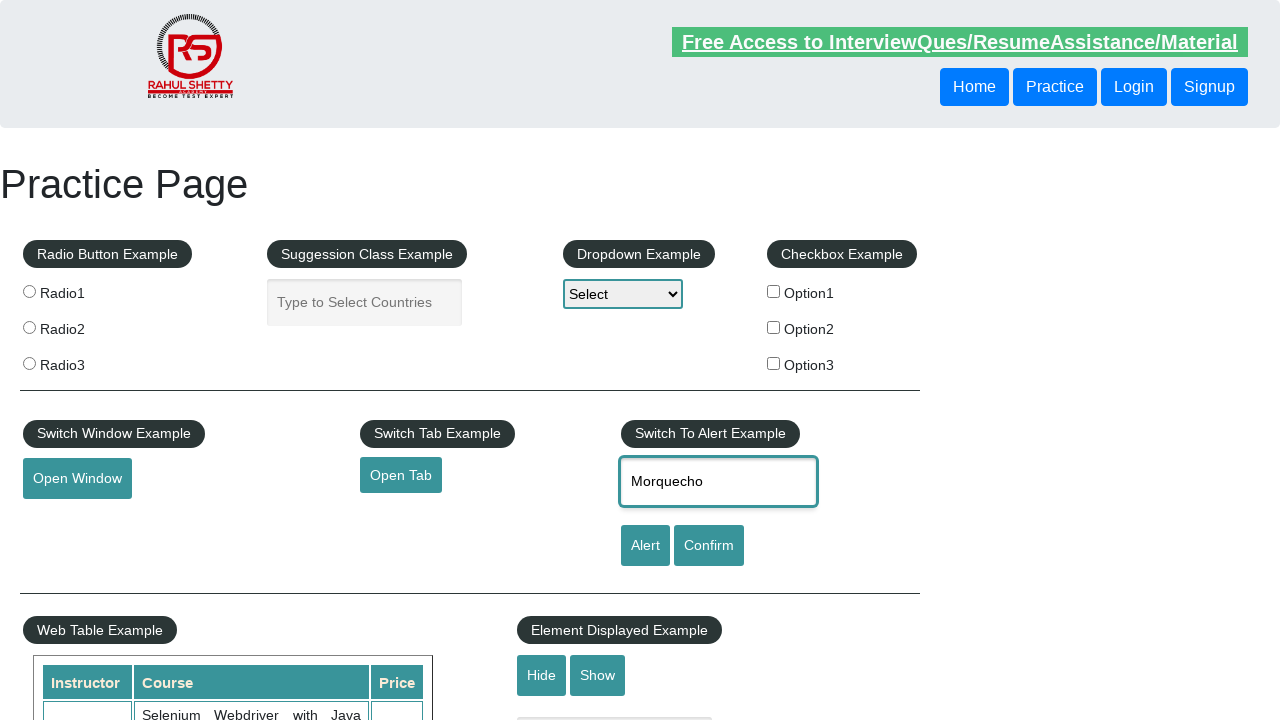

Clicked alert button and accepted the alert dialog at (645, 546) on [id='alertbtn']
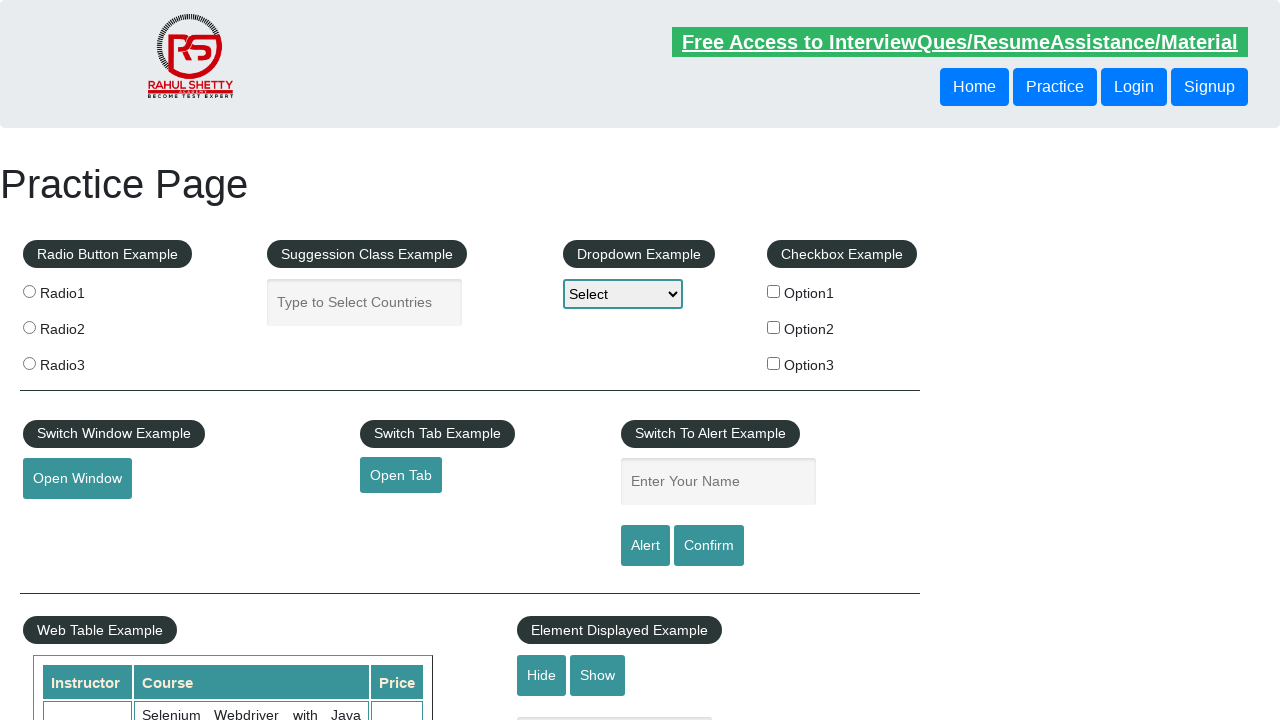

Set up dialog handler to dismiss confirmations
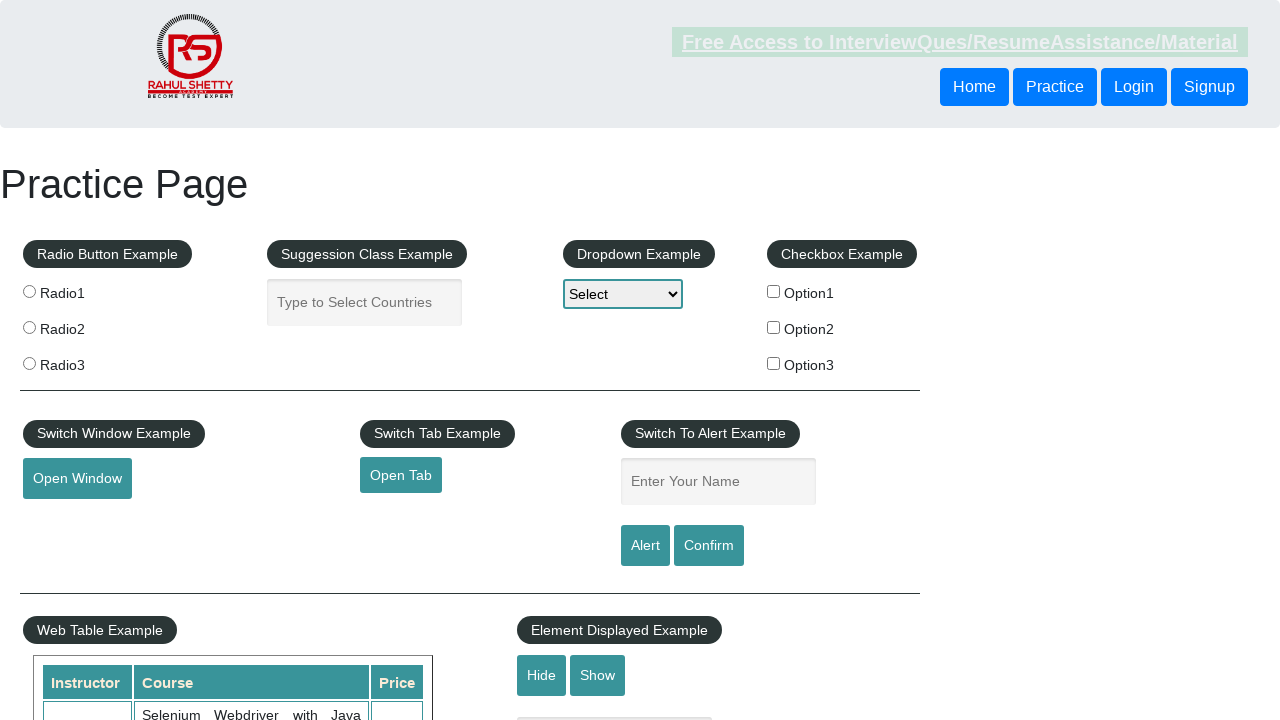

Clicked confirm button and dismissed the confirmation dialog at (709, 546) on #confirmbtn
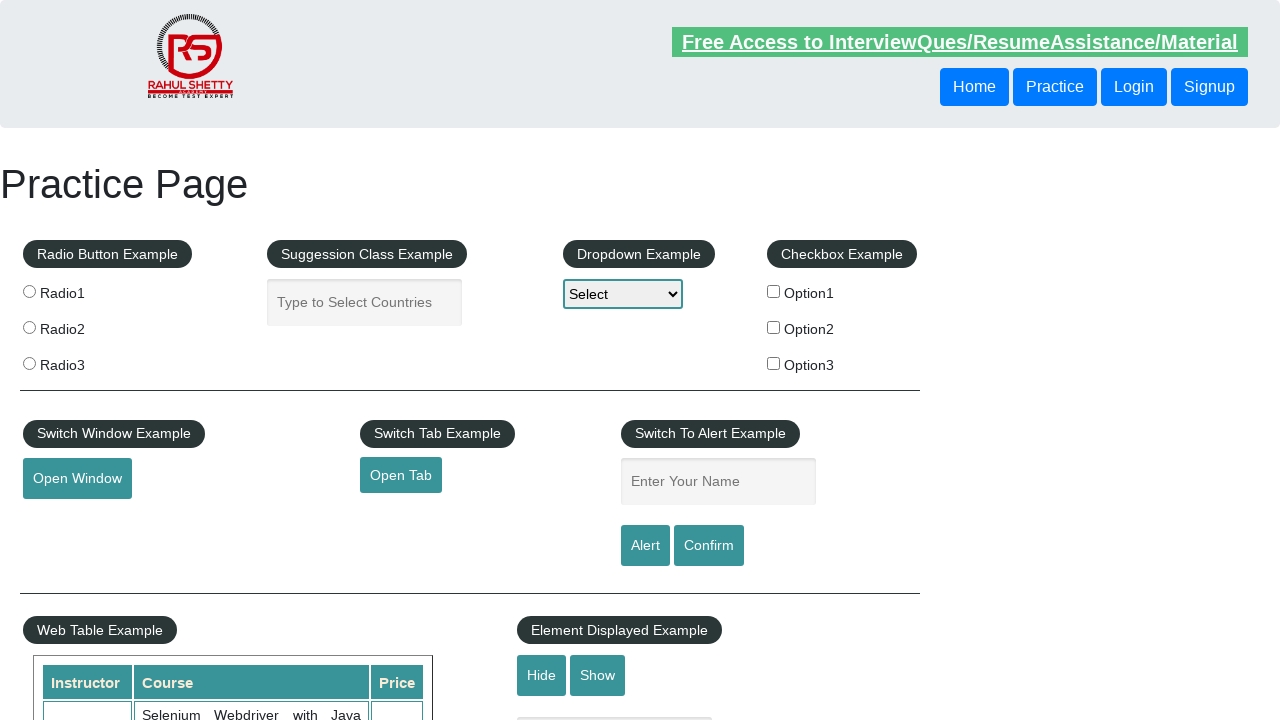

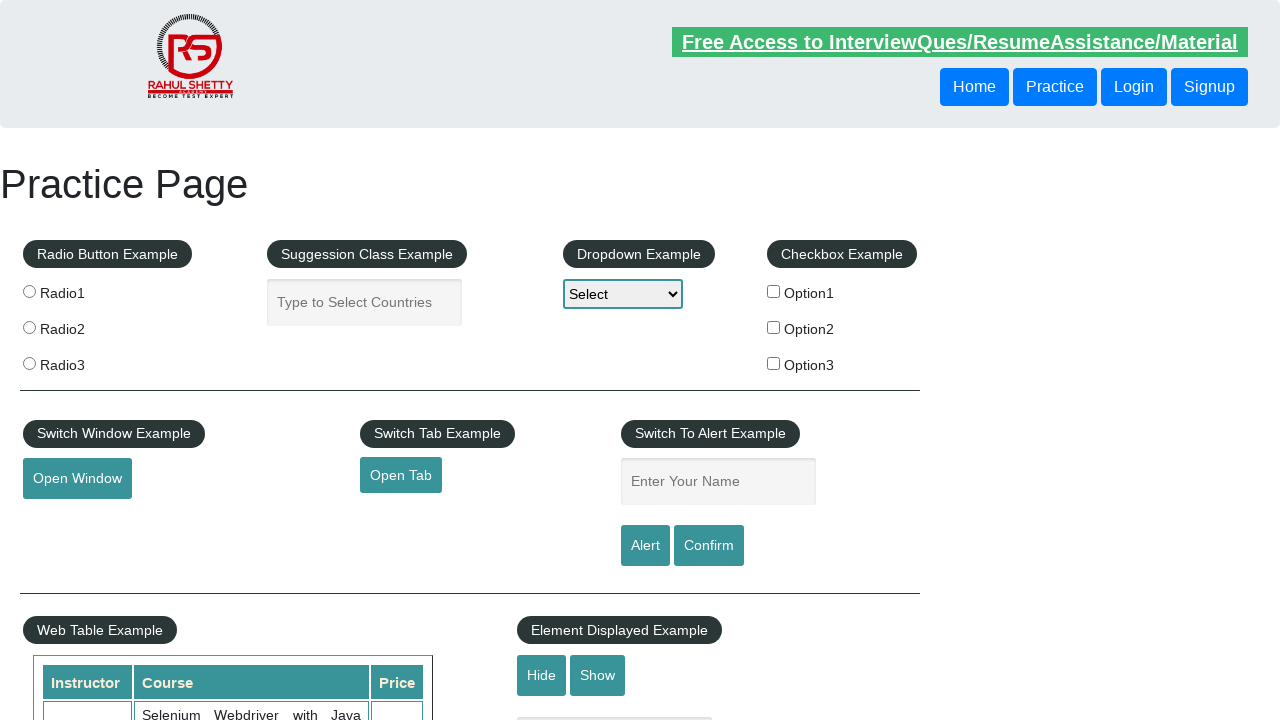